Tests an e-commerce purchase flow by adding specific vegetables to cart, applying a promo code, and proceeding to checkout

Starting URL: https://rahulshettyacademy.com/seleniumPractise/

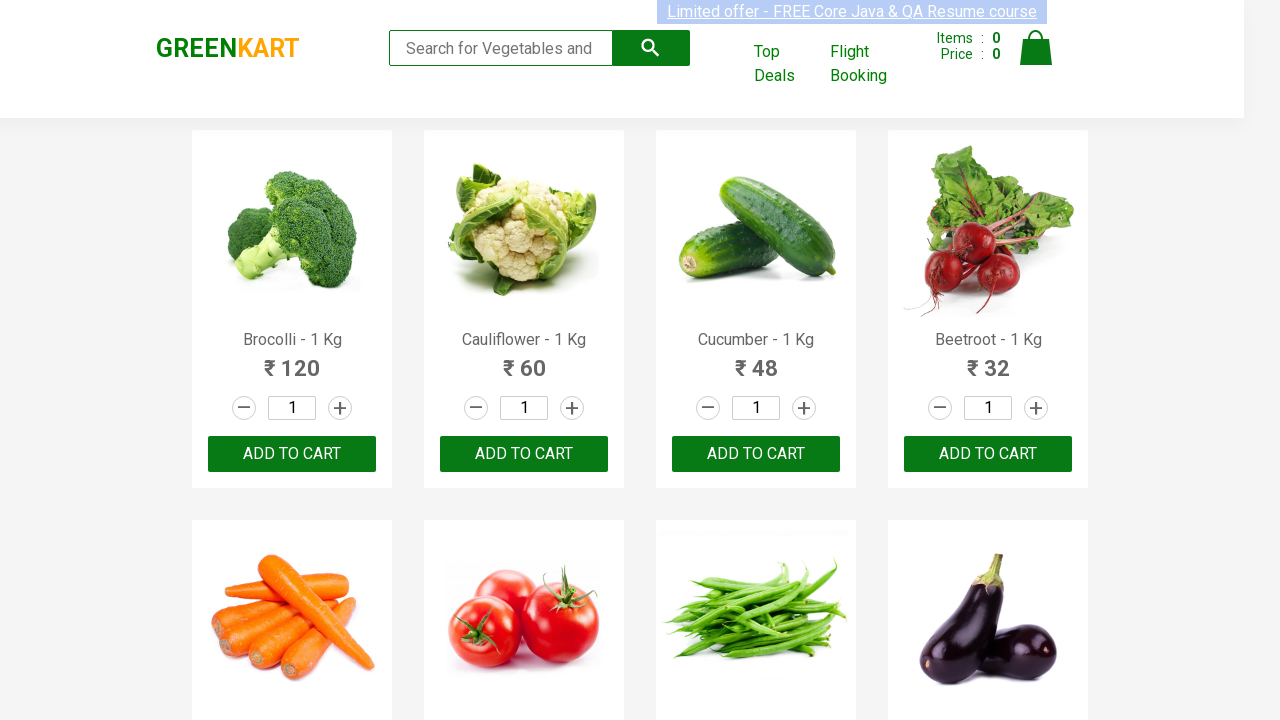

Located all product name elements
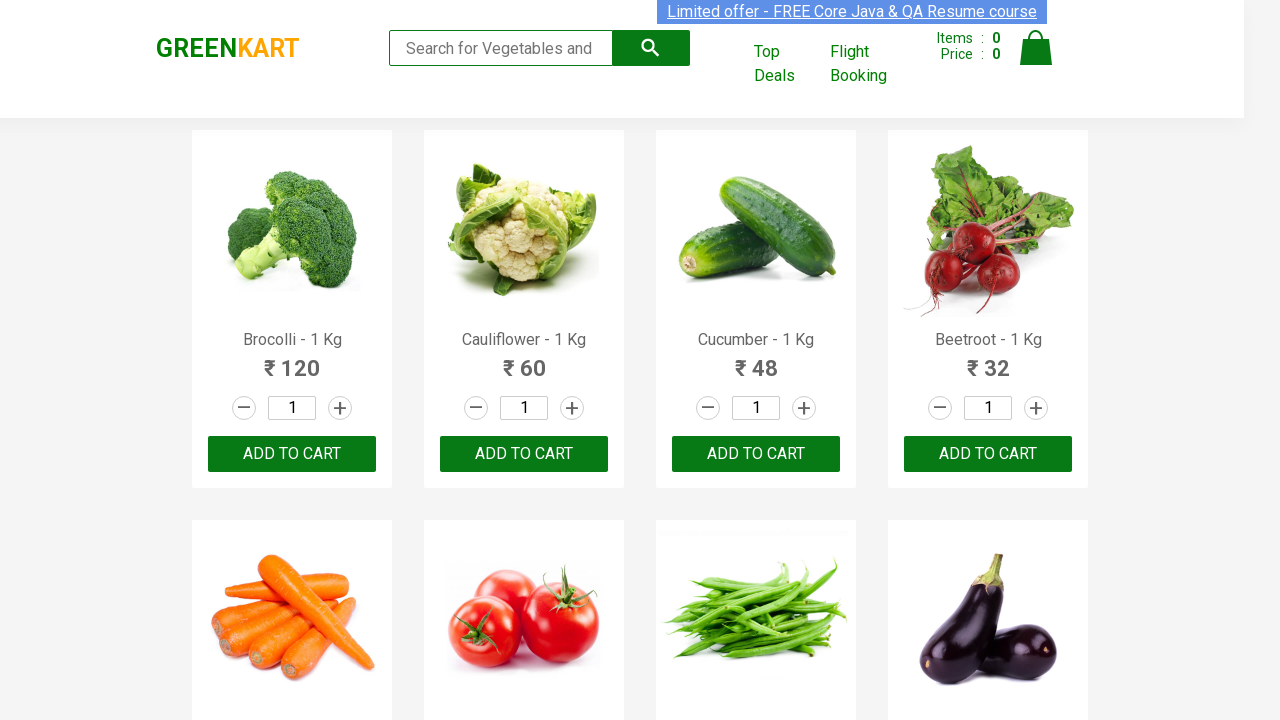

Located all product add buttons
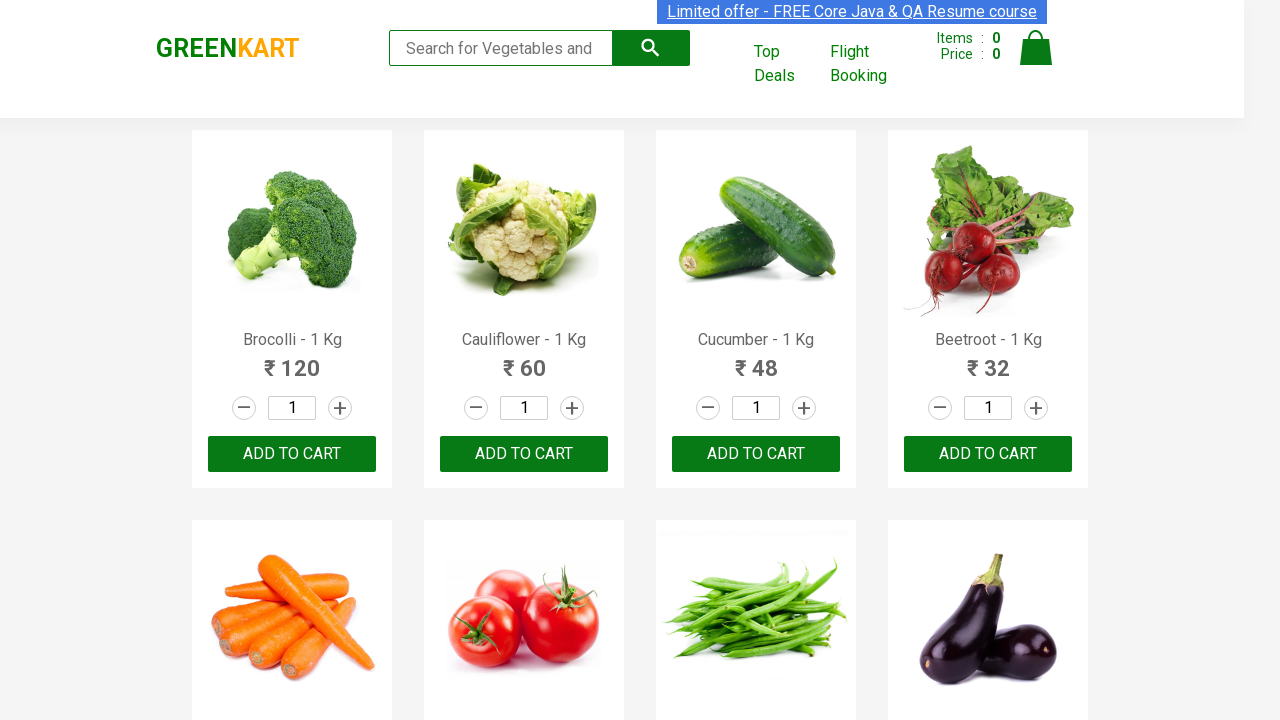

Extracted product names: ['Brocolli', 'Cauliflower', 'Cucumber', 'Beetroot', 'Carrot', 'Tomato', 'Beans', 'Brinjal', 'Capsicum', 'Mushroom', 'Potato', 'Pumpkin', 'Corn', 'Onion', 'Apple', 'Banana', 'Grapes', 'Mango', 'Musk Melon', 'Orange', 'Pears', 'Pomegranate', 'Raspberry', 'Strawberry', 'Water Melon', 'Almonds', 'Pista', 'Nuts Mixture', 'Cashews', 'Walnuts']
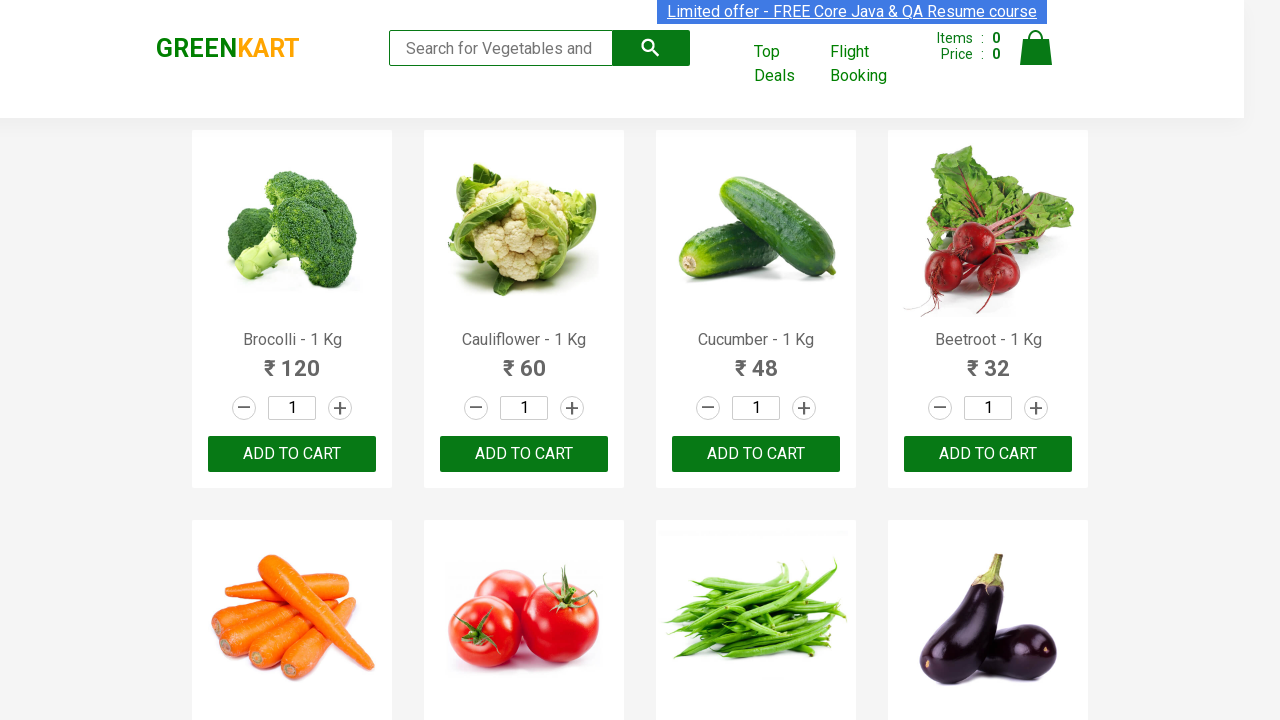

Clicked add button for Cucumber at (756, 454) on xpath=//div[@class='products']/div/div/button >> nth=2
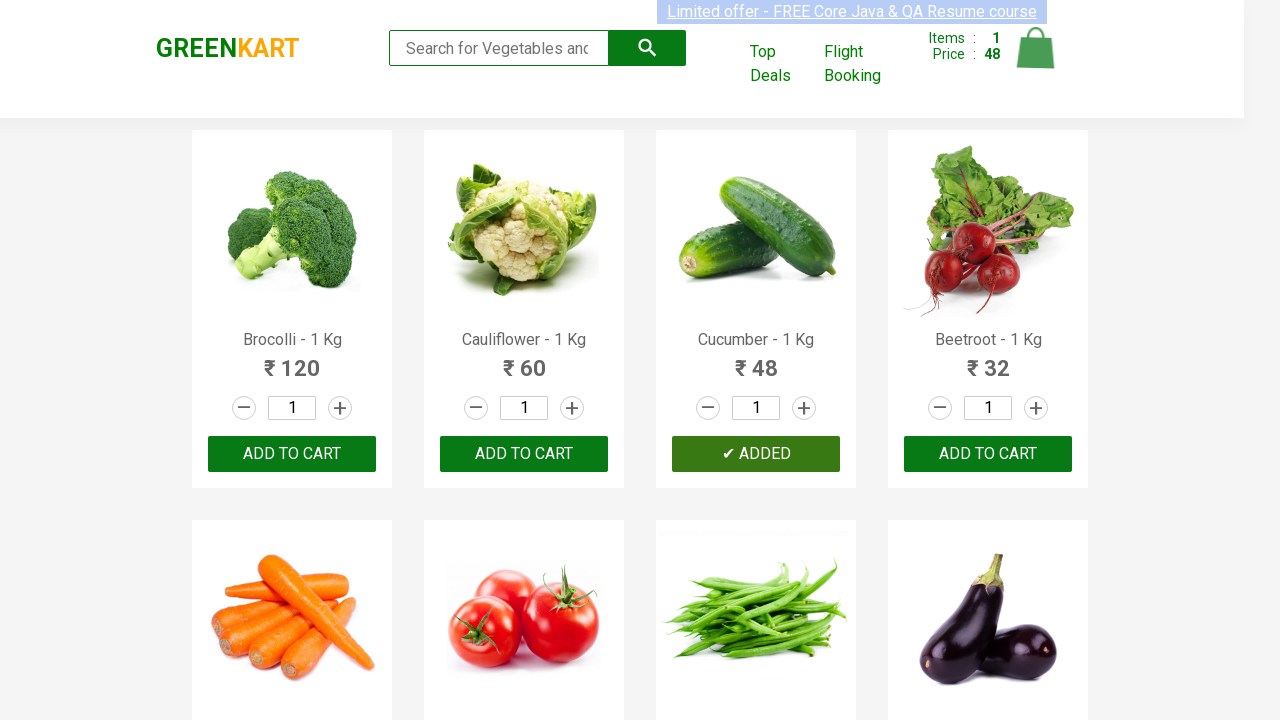

Waited 1 second after adding Cucumber
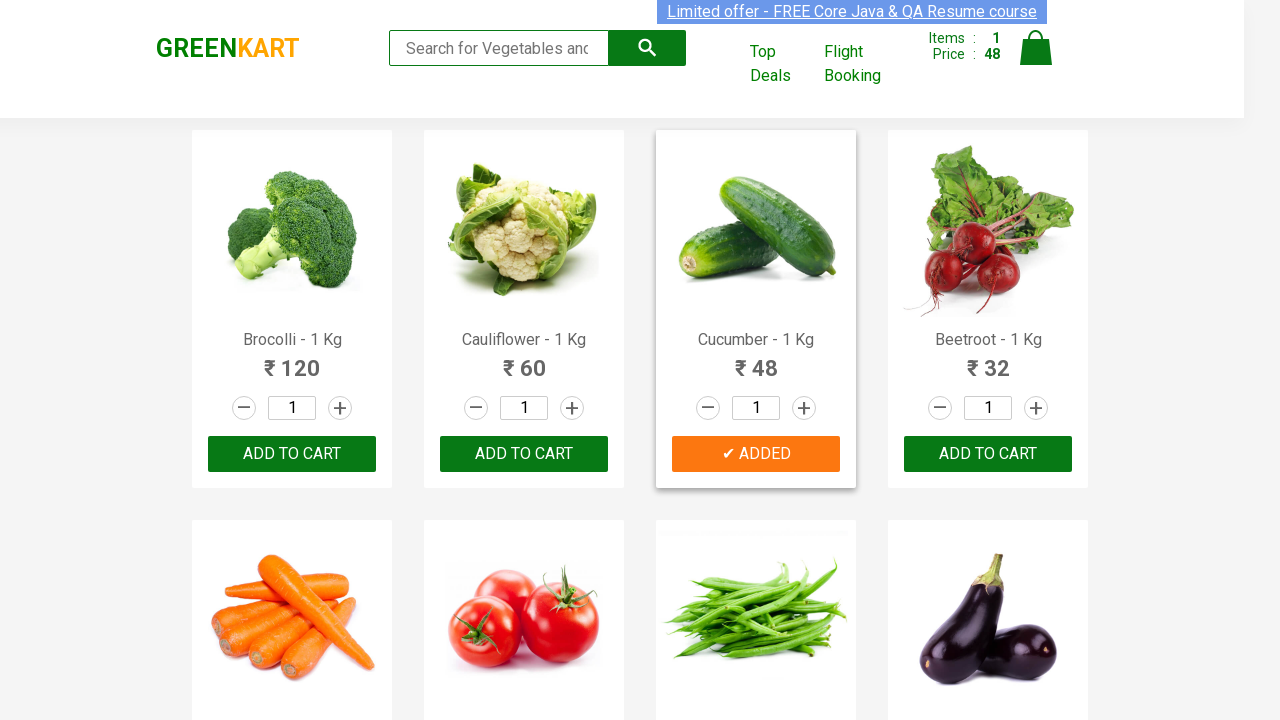

Clicked add button for Beetroot at (988, 454) on xpath=//div[@class='products']/div/div/button >> nth=3
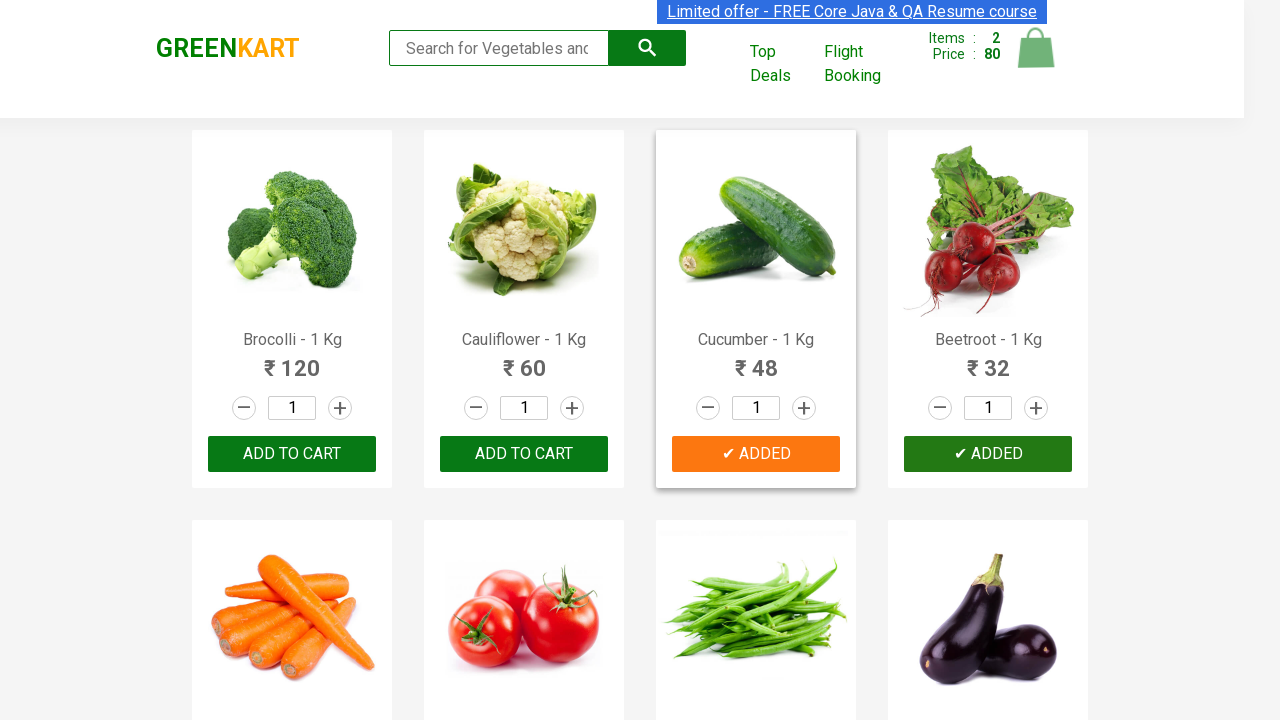

Waited 1 second after adding Beetroot
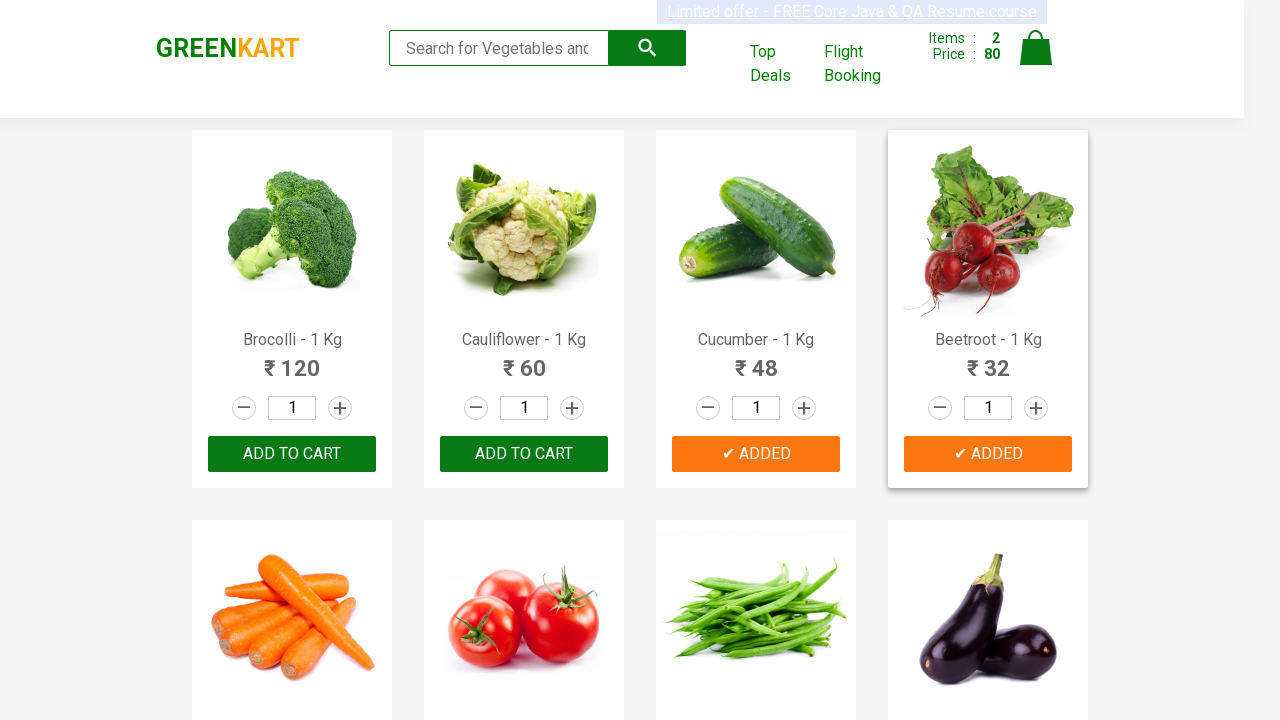

Clicked add button for Tomato at (524, 360) on xpath=//div[@class='products']/div/div/button >> nth=5
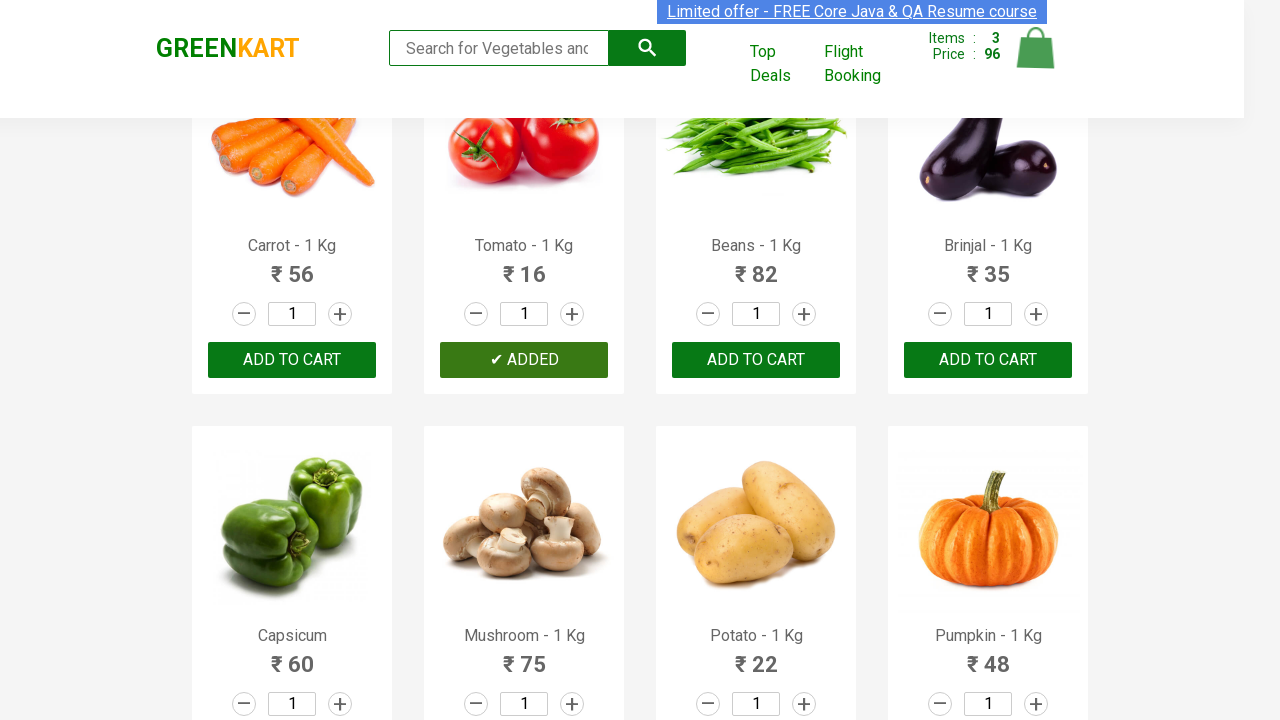

Waited 1 second after adding Tomato
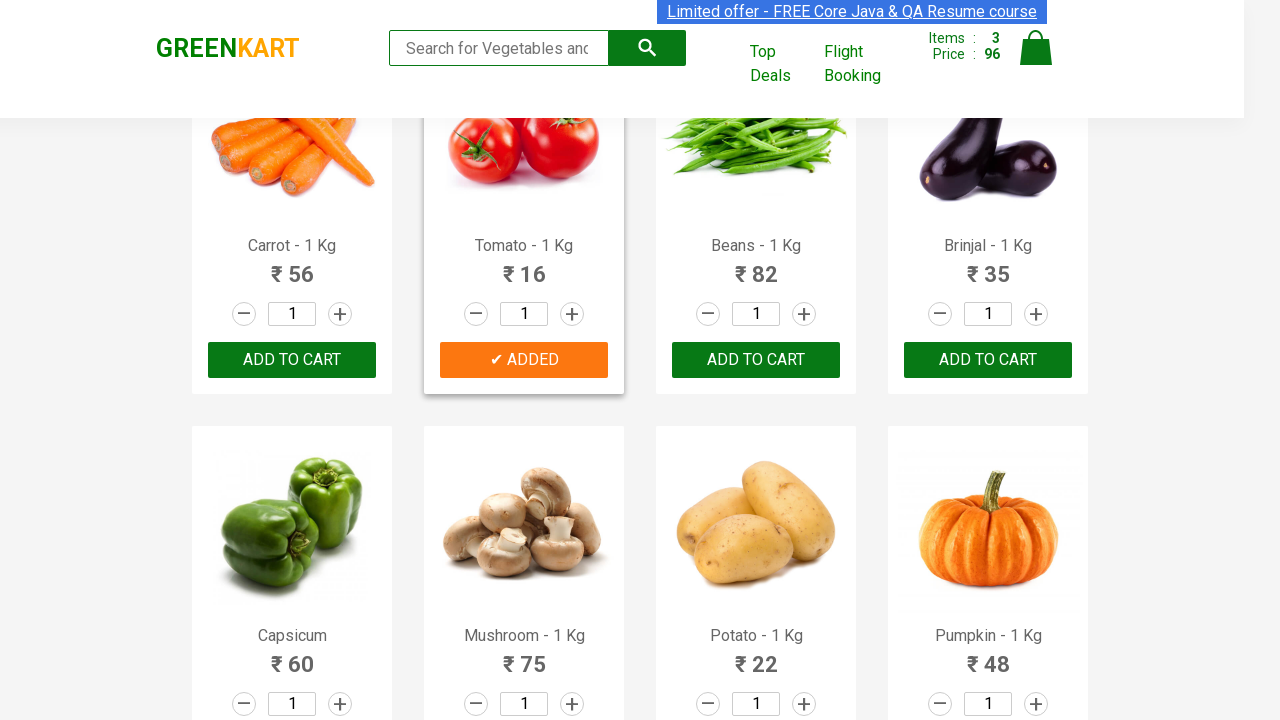

Clicked add button for Brocolli at (292, 360) on xpath=//div[@class='products']/div/div/button >> nth=0
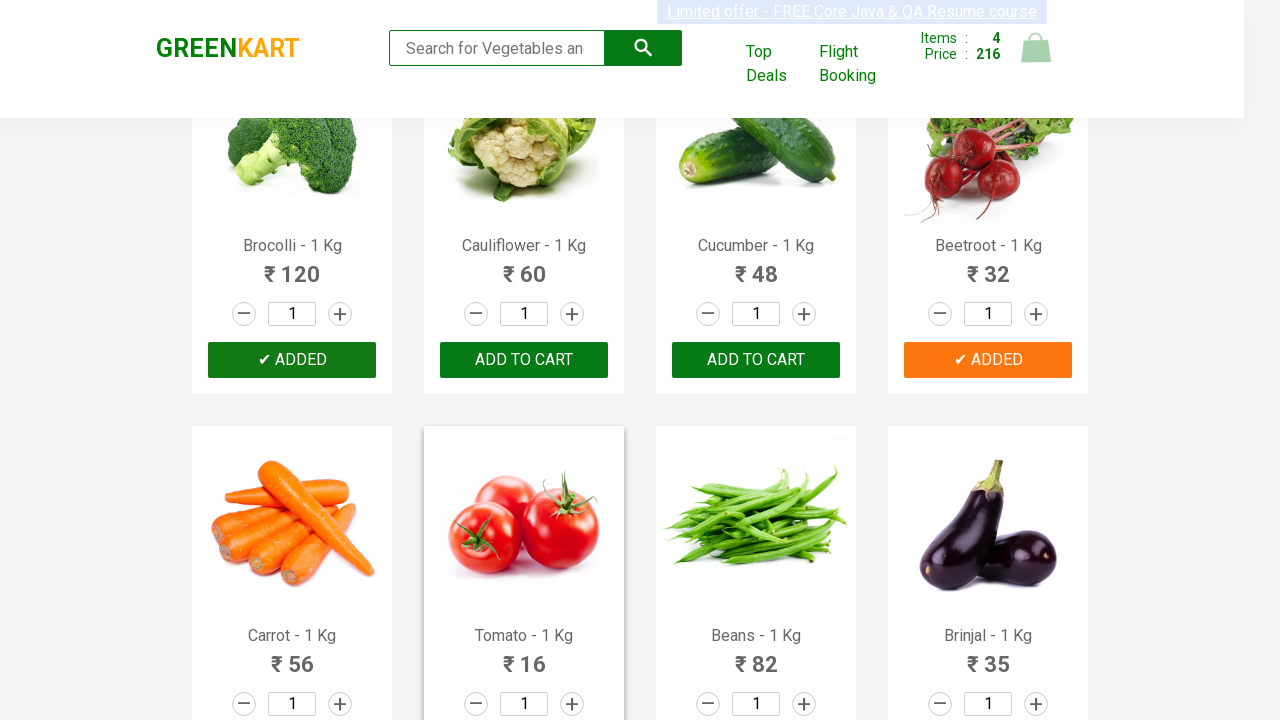

Waited 1 second after adding Brocolli
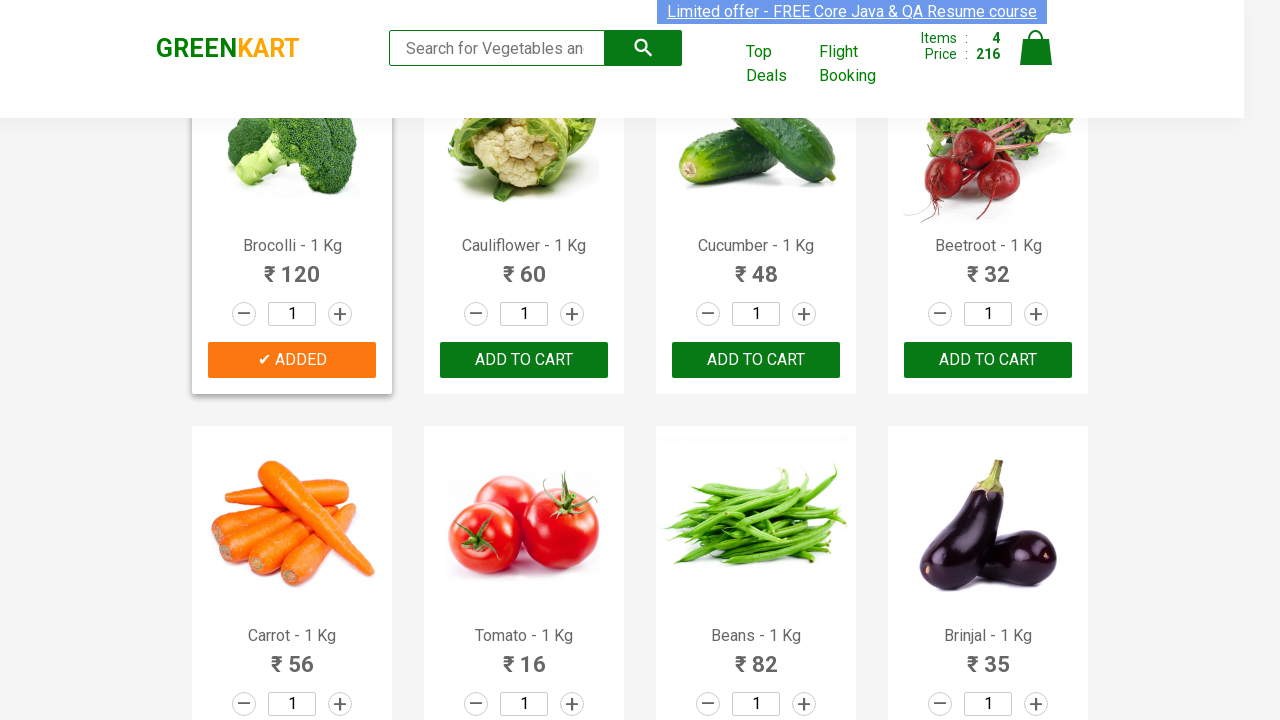

Clicked on cart icon to view cart at (1036, 59) on xpath=//a[@class='cart-icon']
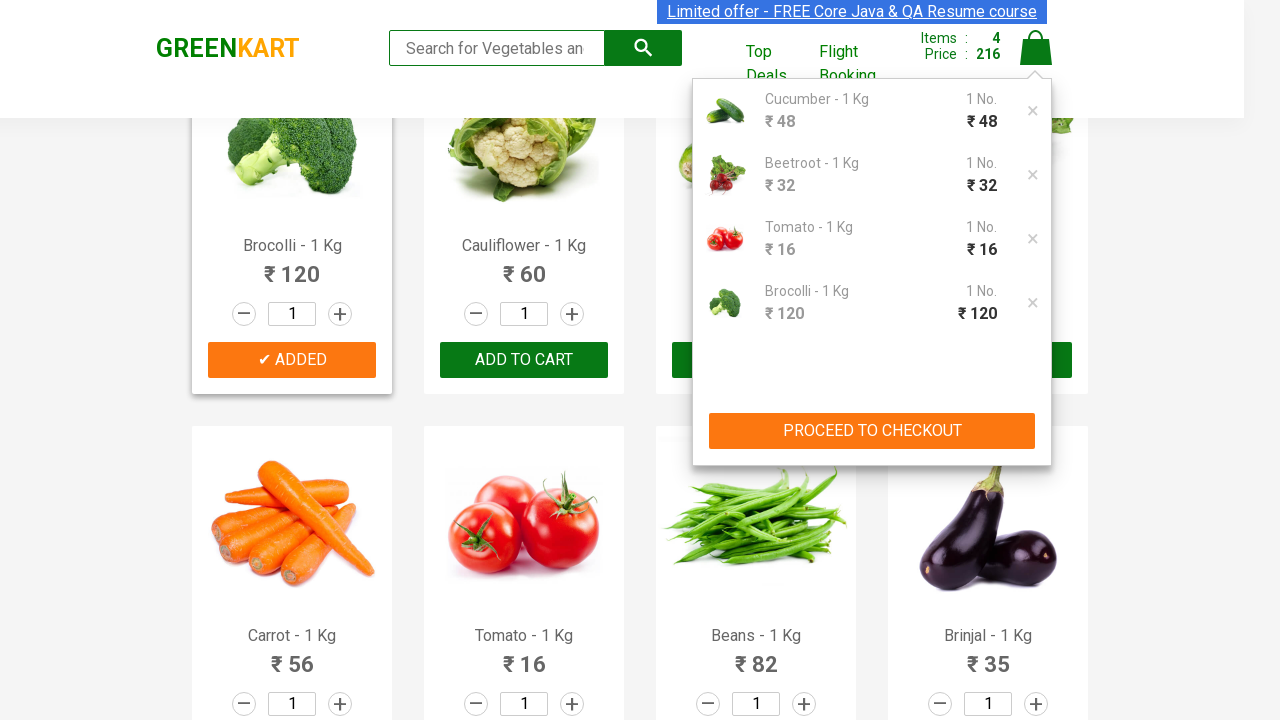

Clicked PROCEED TO CHECKOUT button at (872, 431) on xpath=//button[text()='PROCEED TO CHECKOUT']
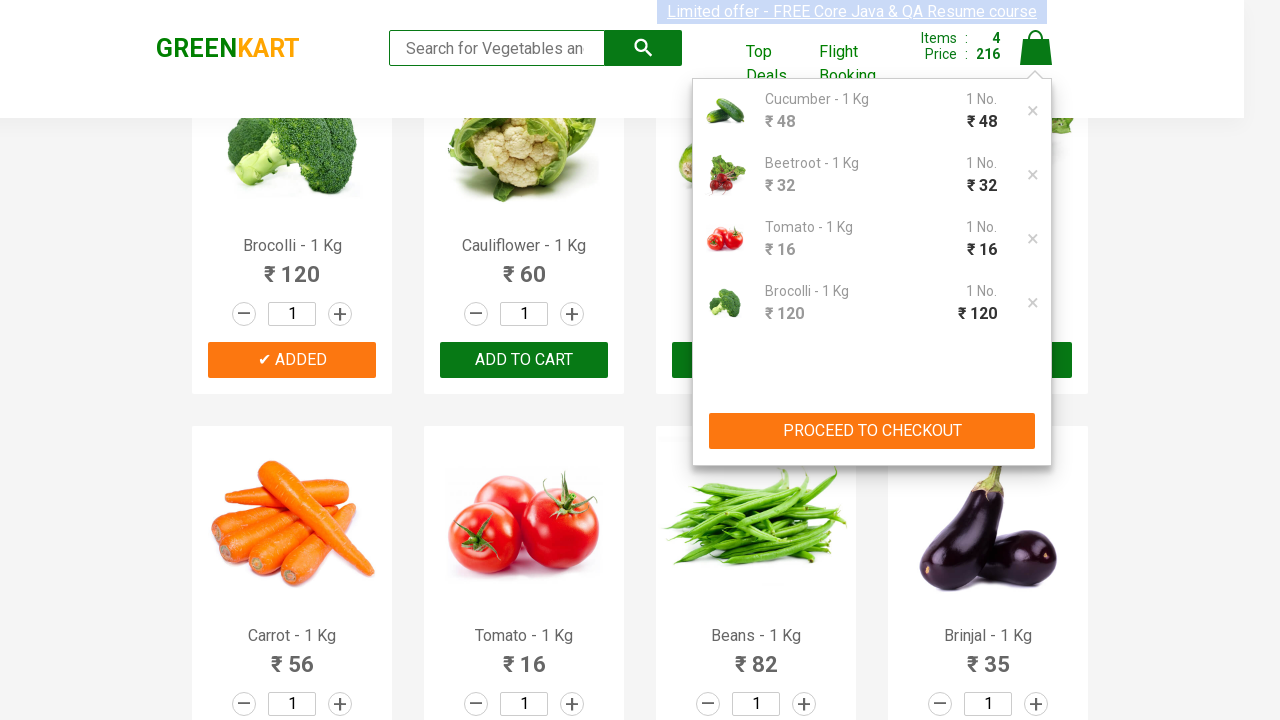

Promo code input field appeared
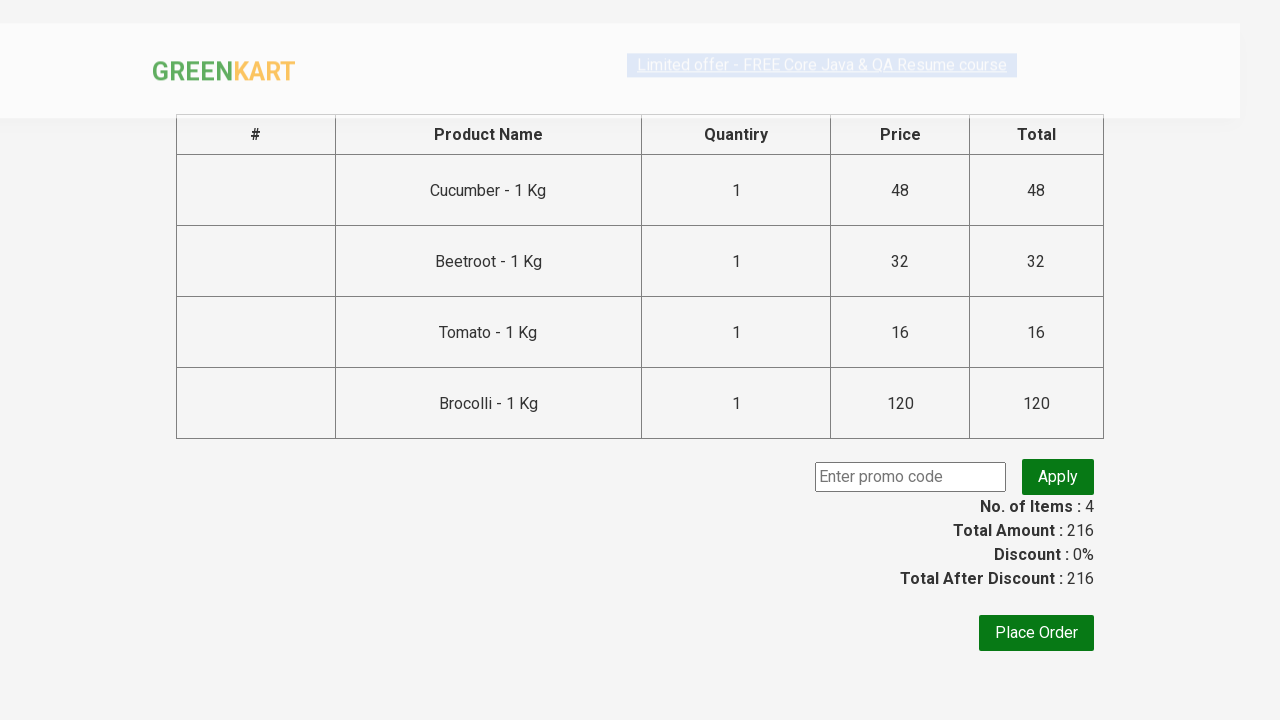

Entered promo code 'rahulshettyacademy' on //input[@class='promoCode']
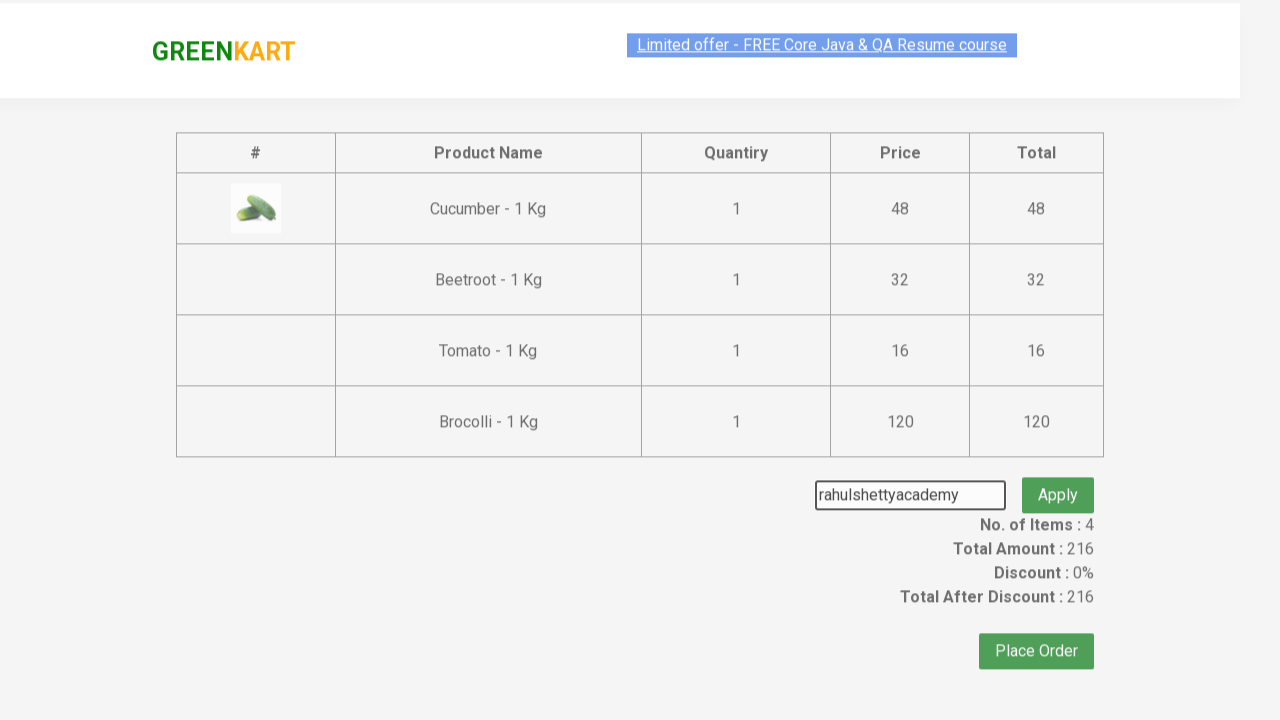

Clicked Apply button to apply promo code at (1058, 477) on xpath=//button[text()='Apply']
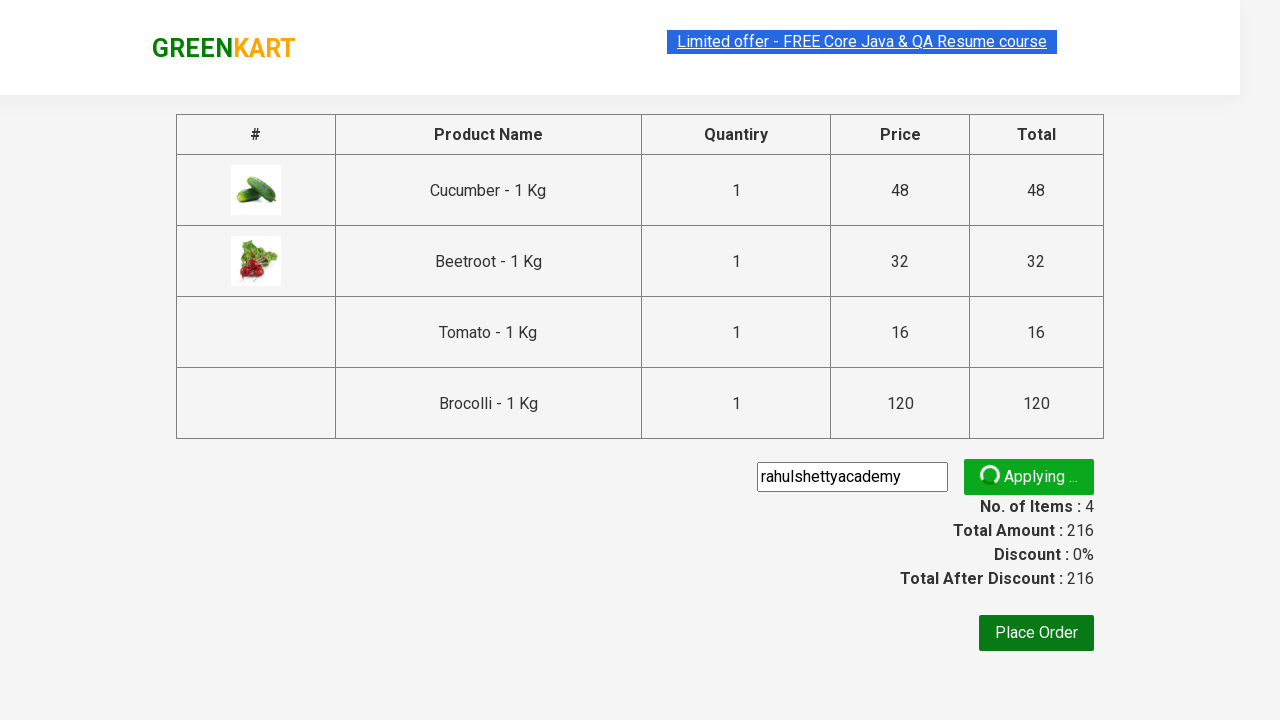

Promo code successfully applied and confirmation appeared
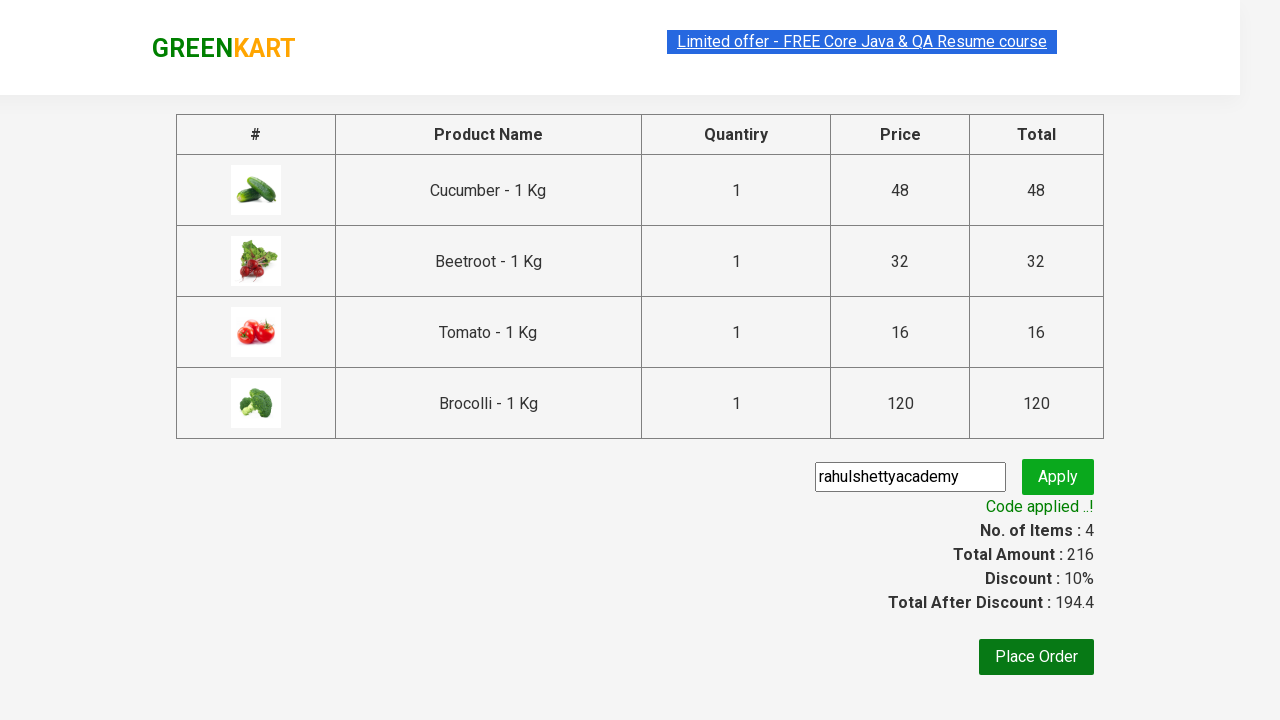

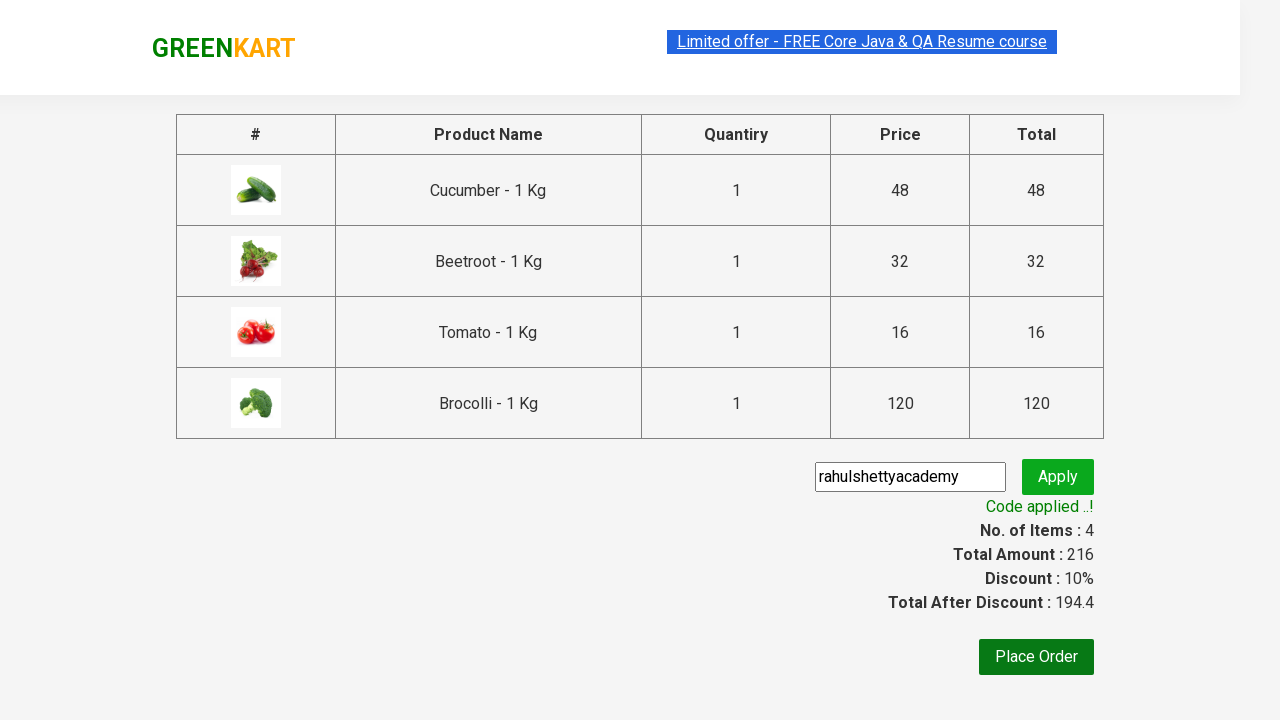